Tests JavaScript prompt alert functionality by entering text into the prompt and verifying it appears on the page

Starting URL: https://www.w3schools.com/js/tryit.asp?filename=tryjs_prompt

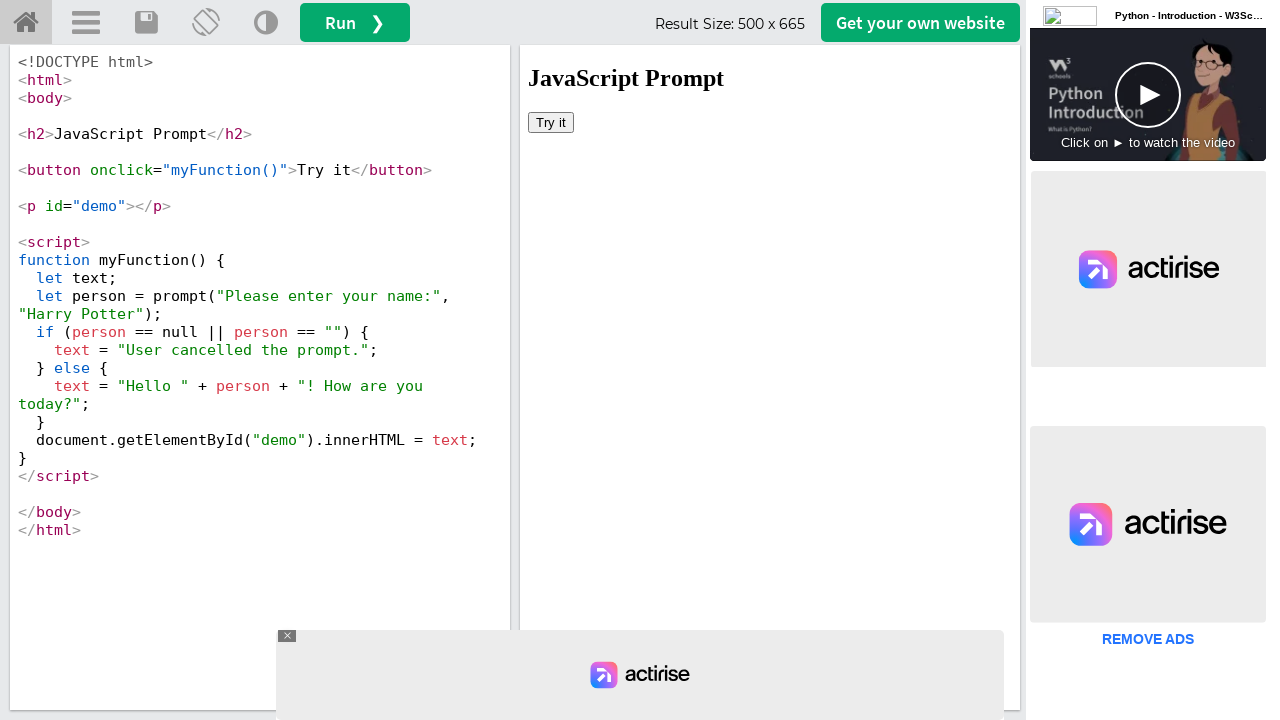

Located iframe containing the demo
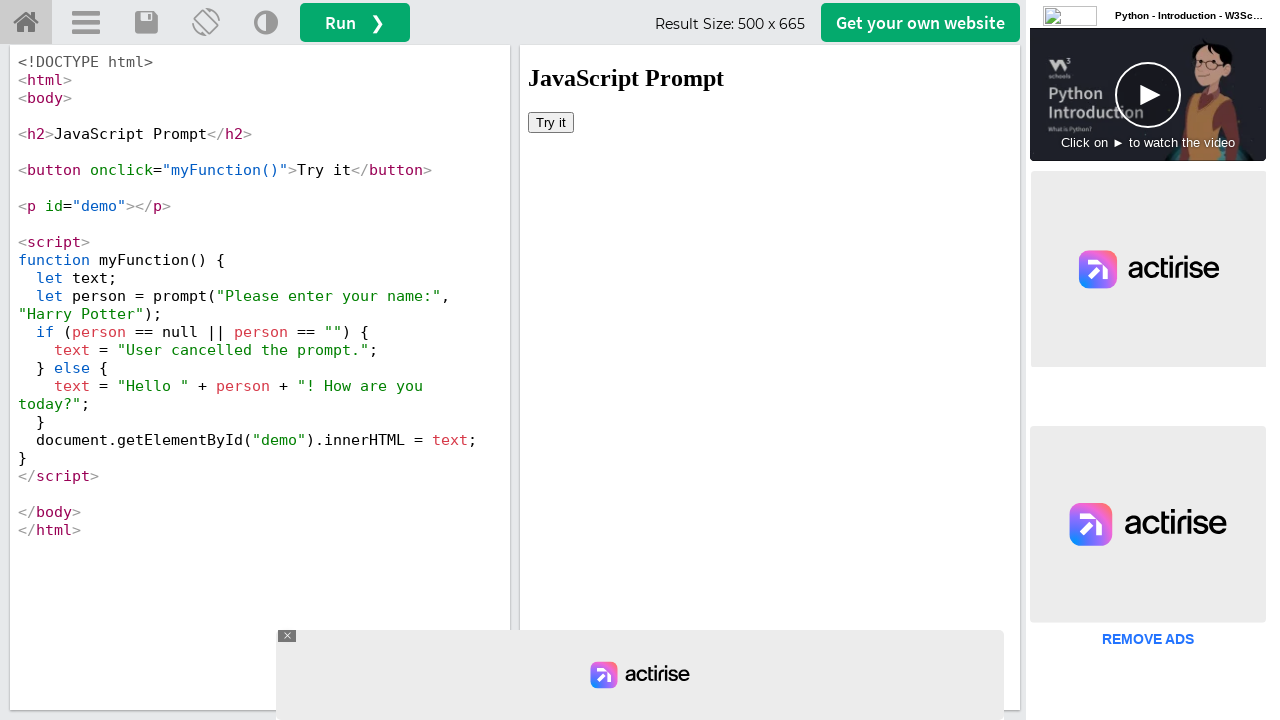

Clicked 'Try it' button to trigger JavaScript prompt at (551, 122) on #iframeResult >> internal:control=enter-frame >> button:has-text('Try it')
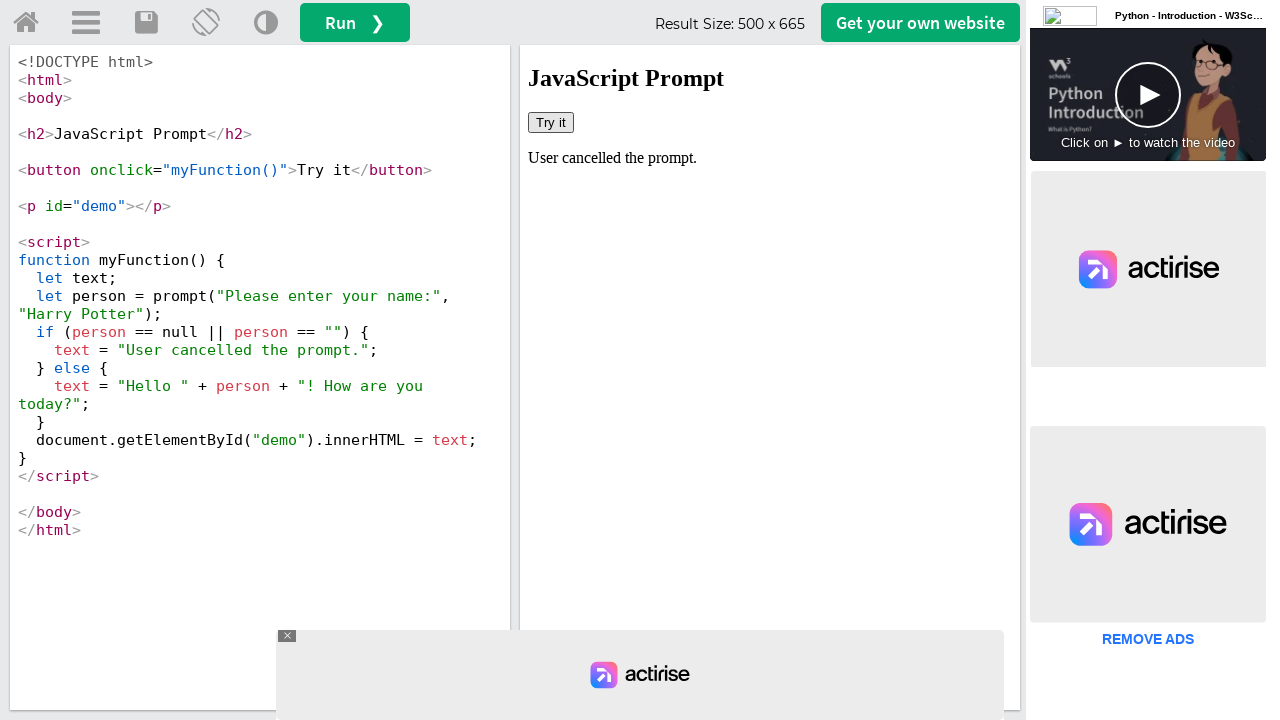

Set up dialog handler to accept prompt with 'TestUser123'
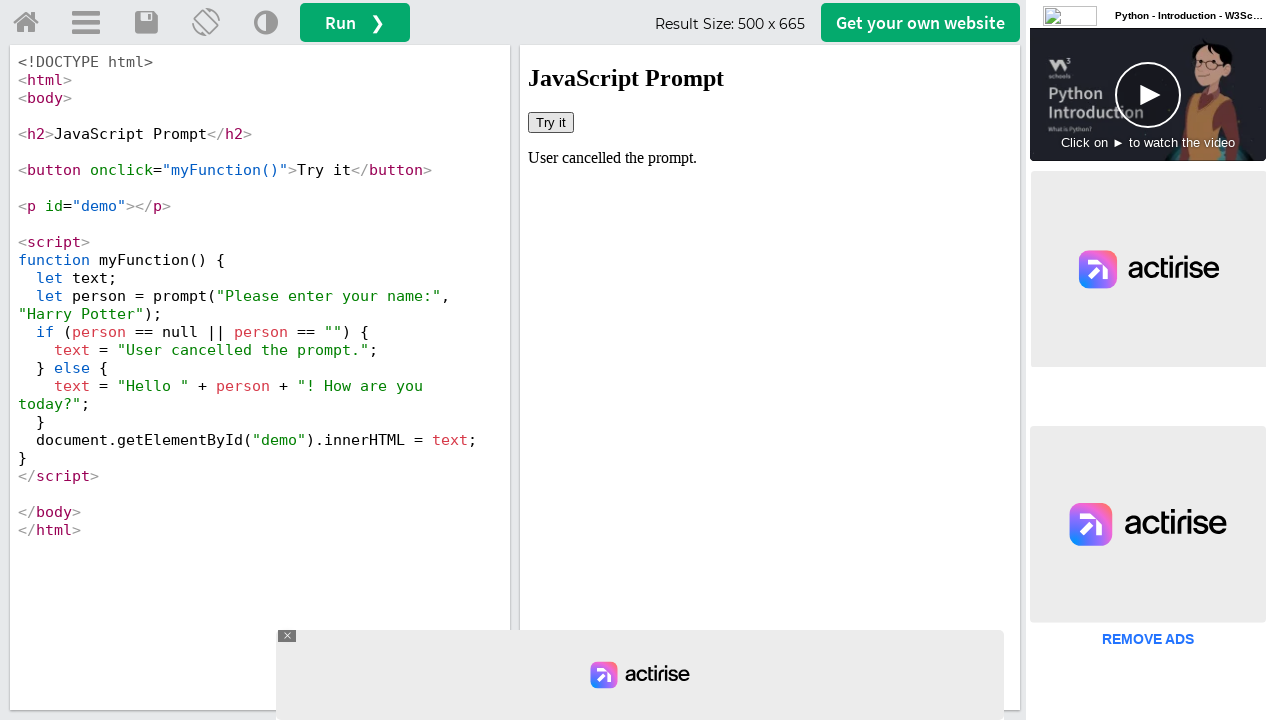

Retrieved text content from #demo element
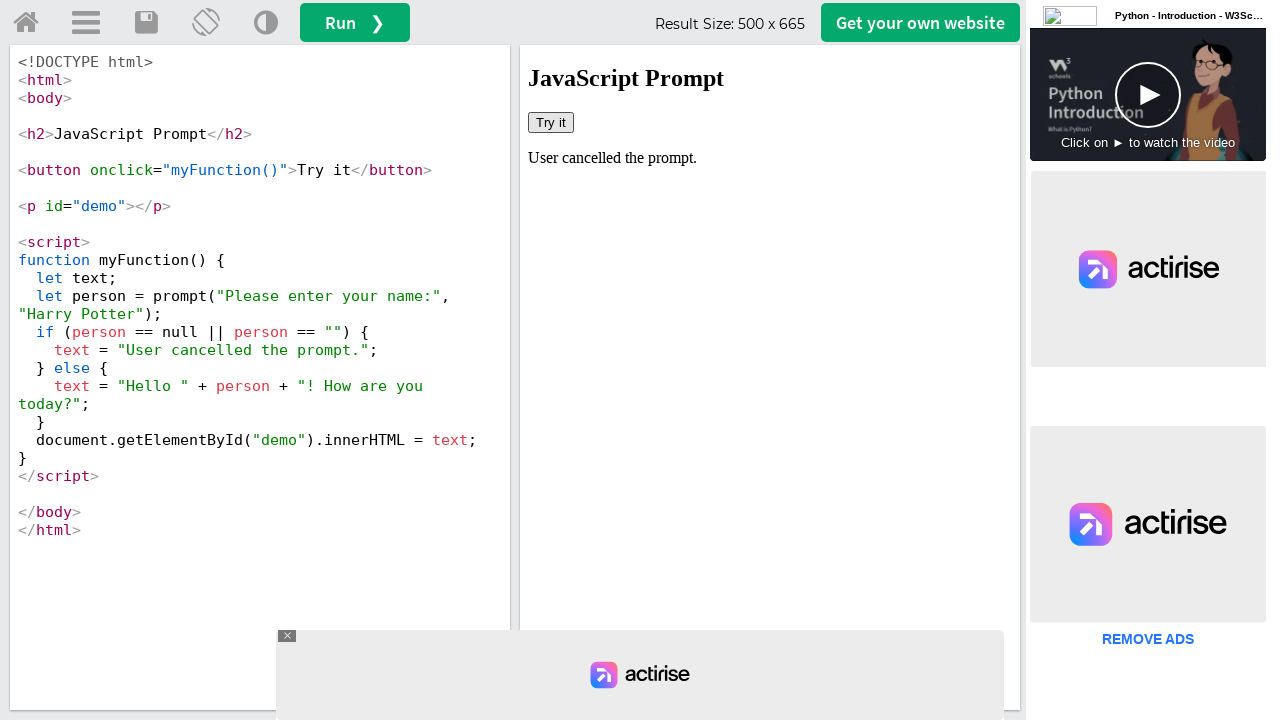

Verification failed: Text does not contain 'TestUser123'
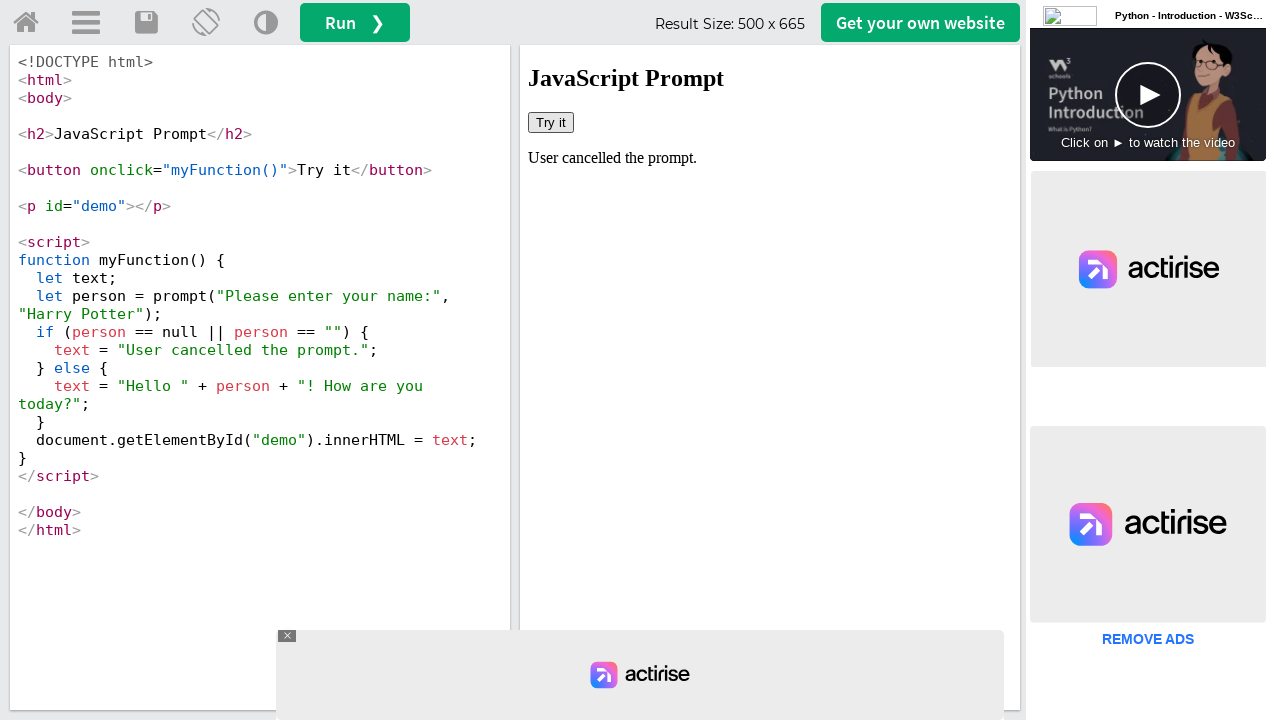

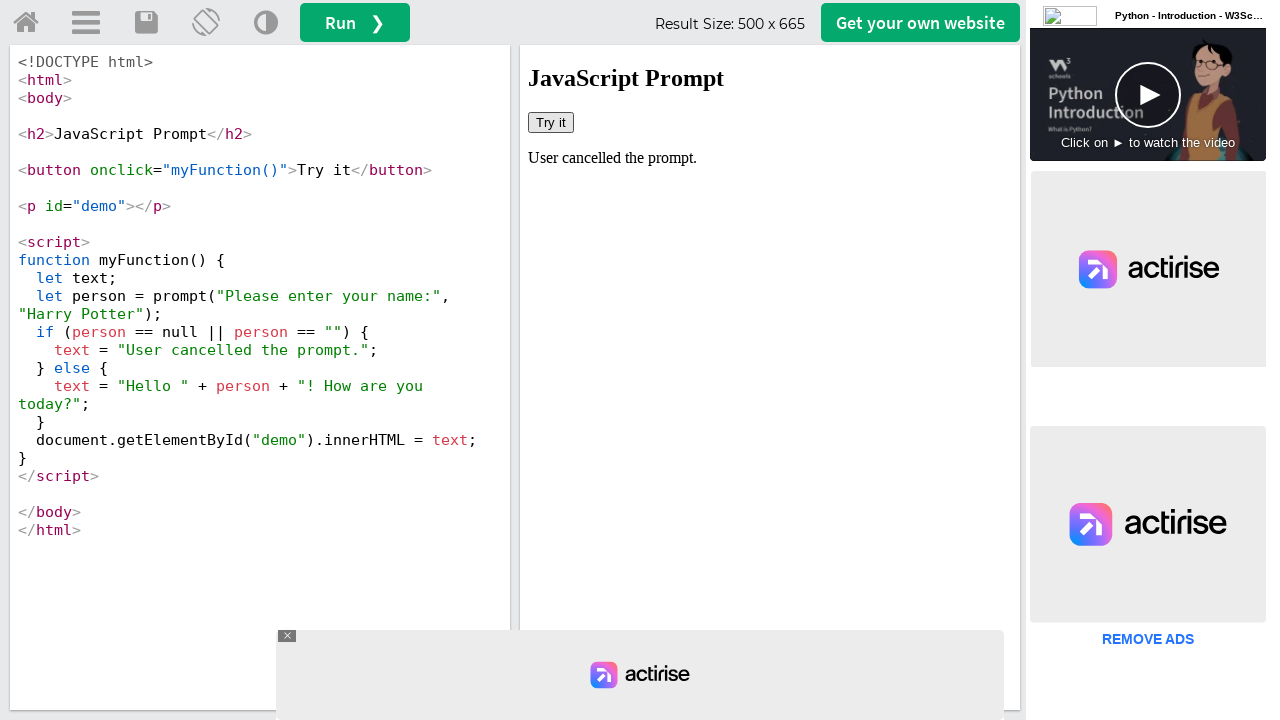